Tests mouseover/hover functionality by hovering over a dropdown button element

Starting URL: https://testautomationpractice.blogspot.com/

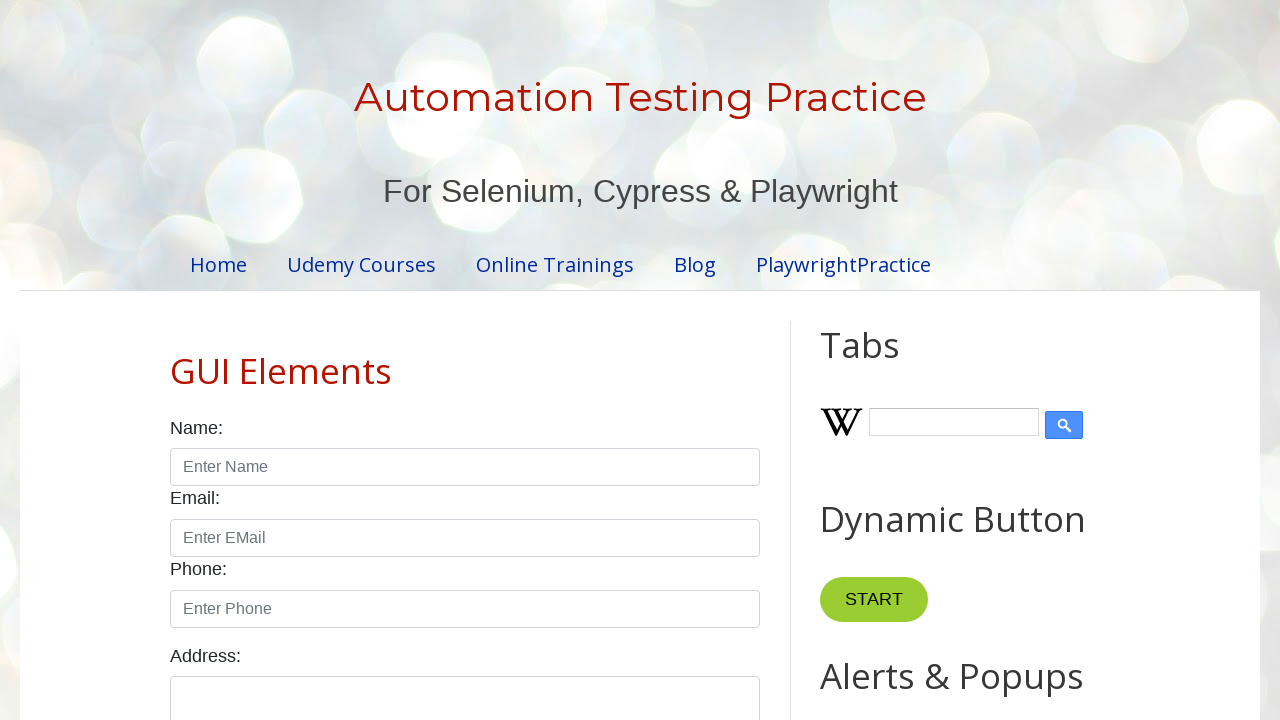

Located dropdown button element
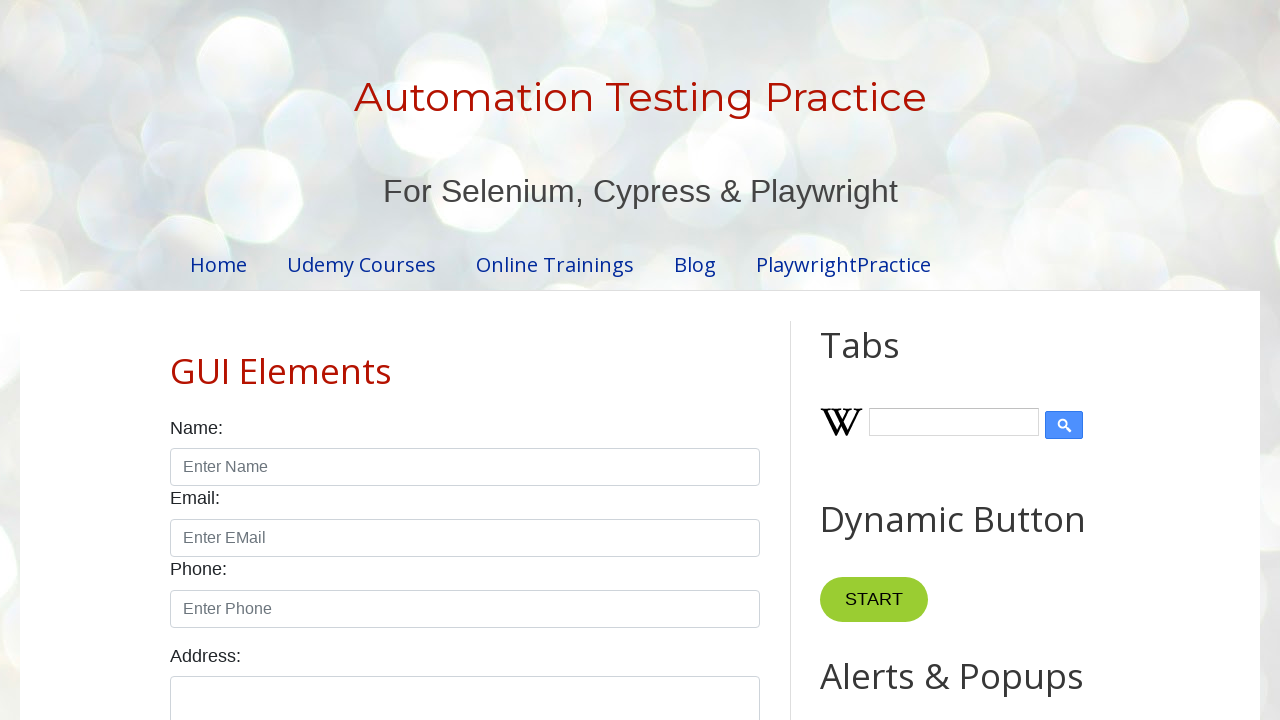

Hovered over dropdown button to trigger mouseover at (868, 360) on xpath=//button[@class='dropbtn']
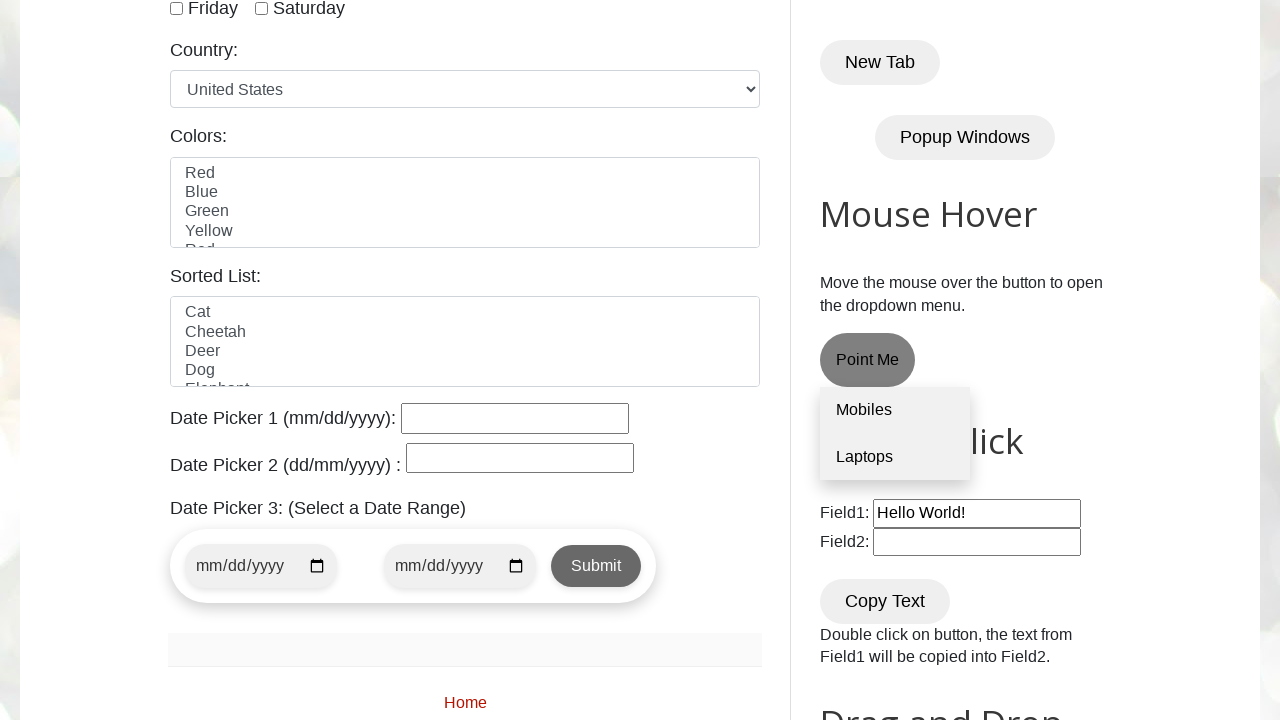

Waited 2 seconds for hover effects to be visible
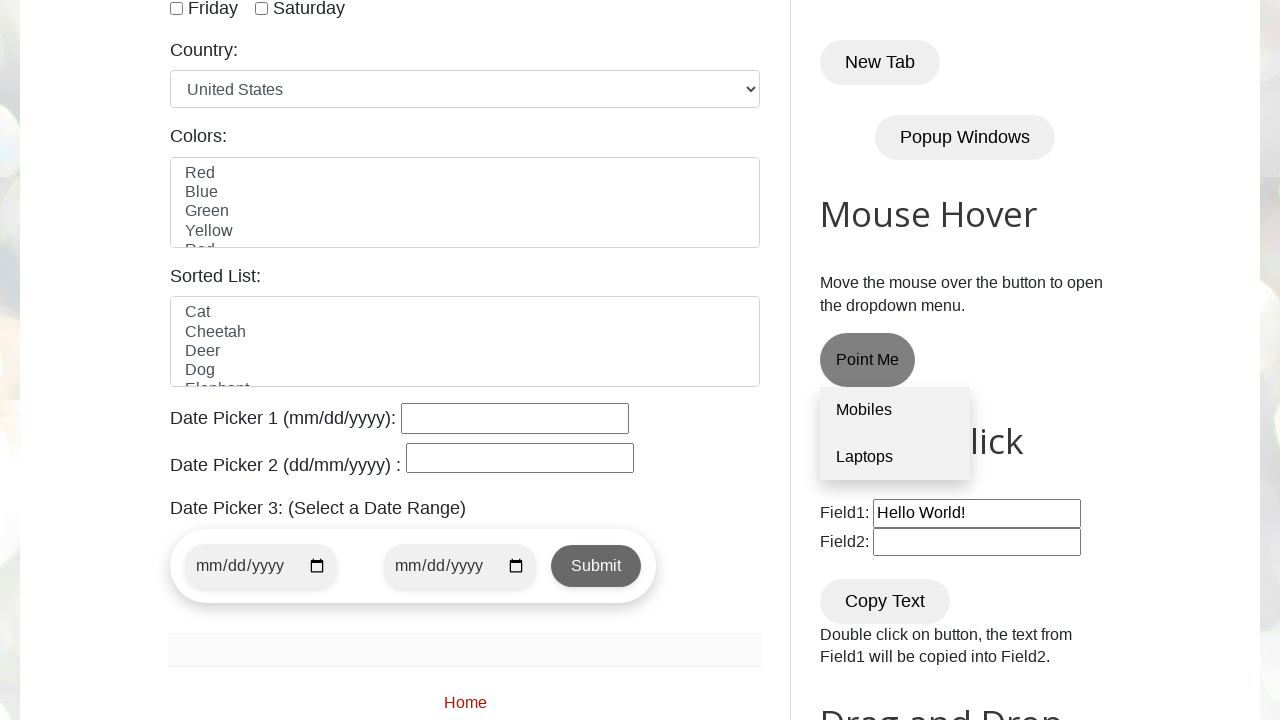

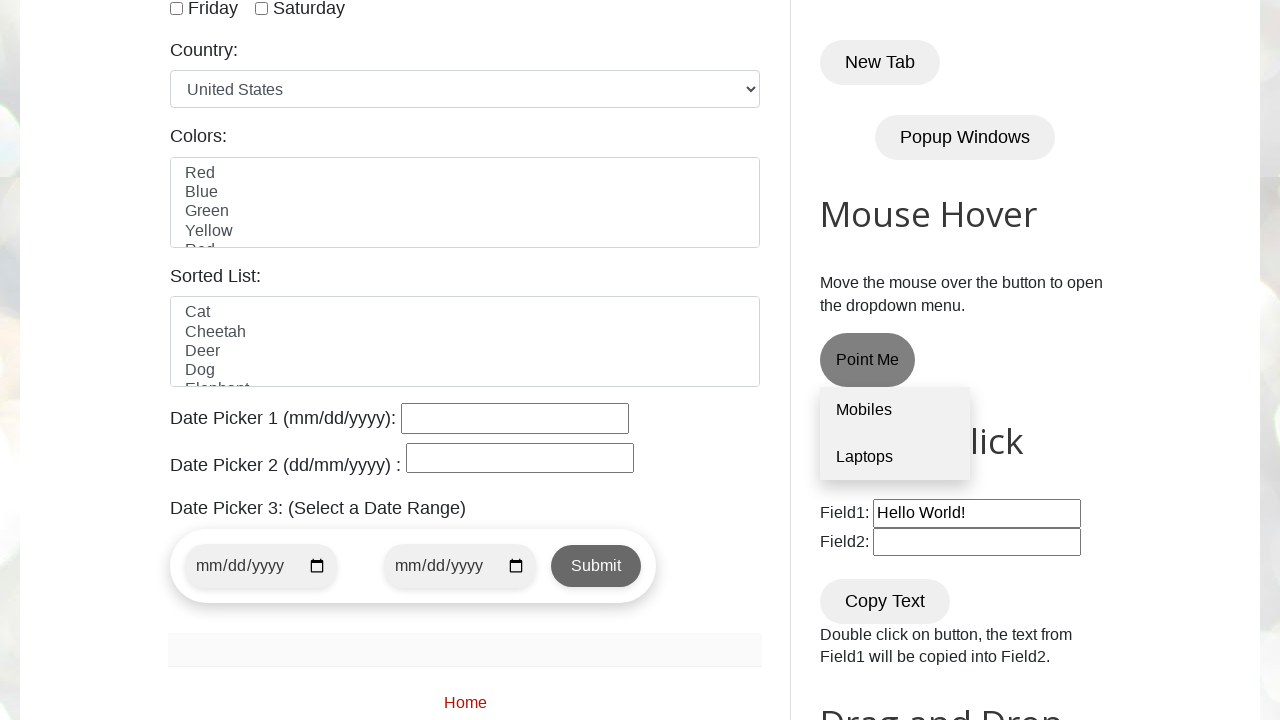